Tests double-click functionality on a copy text button element on the test automation practice blog

Starting URL: https://testautomationpractice.blogspot.com/

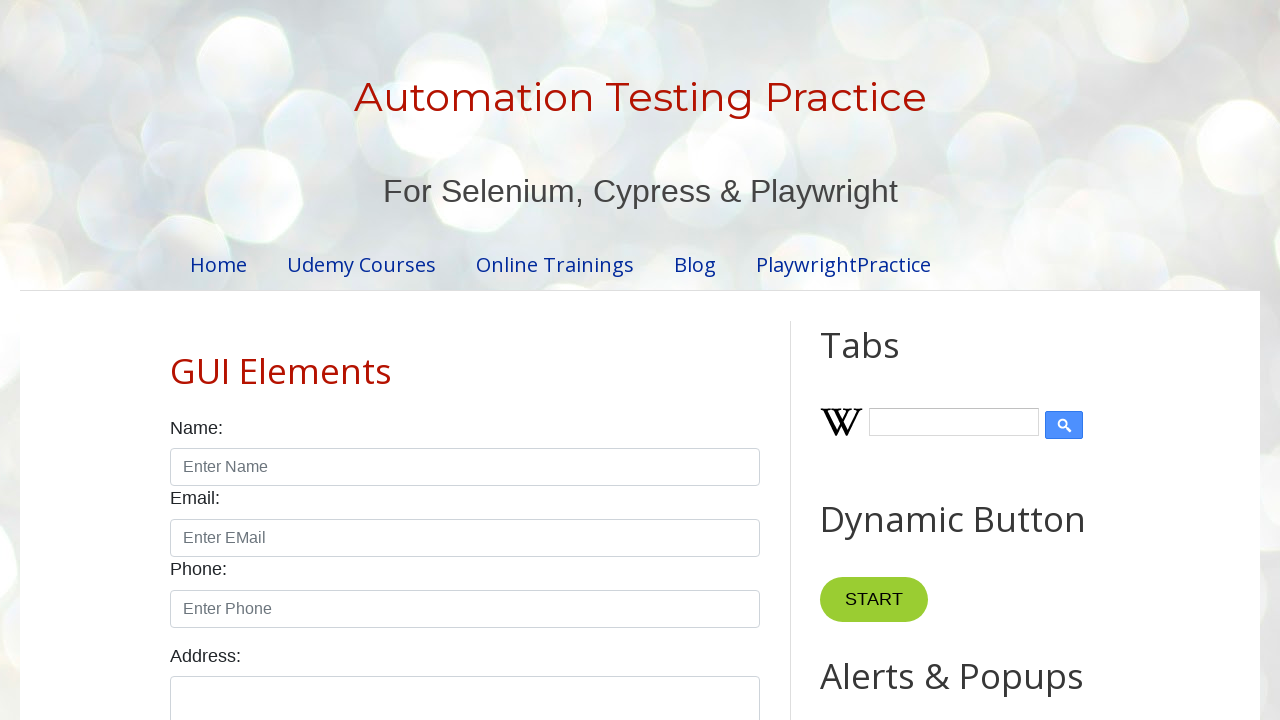

Navigated to test automation practice blog
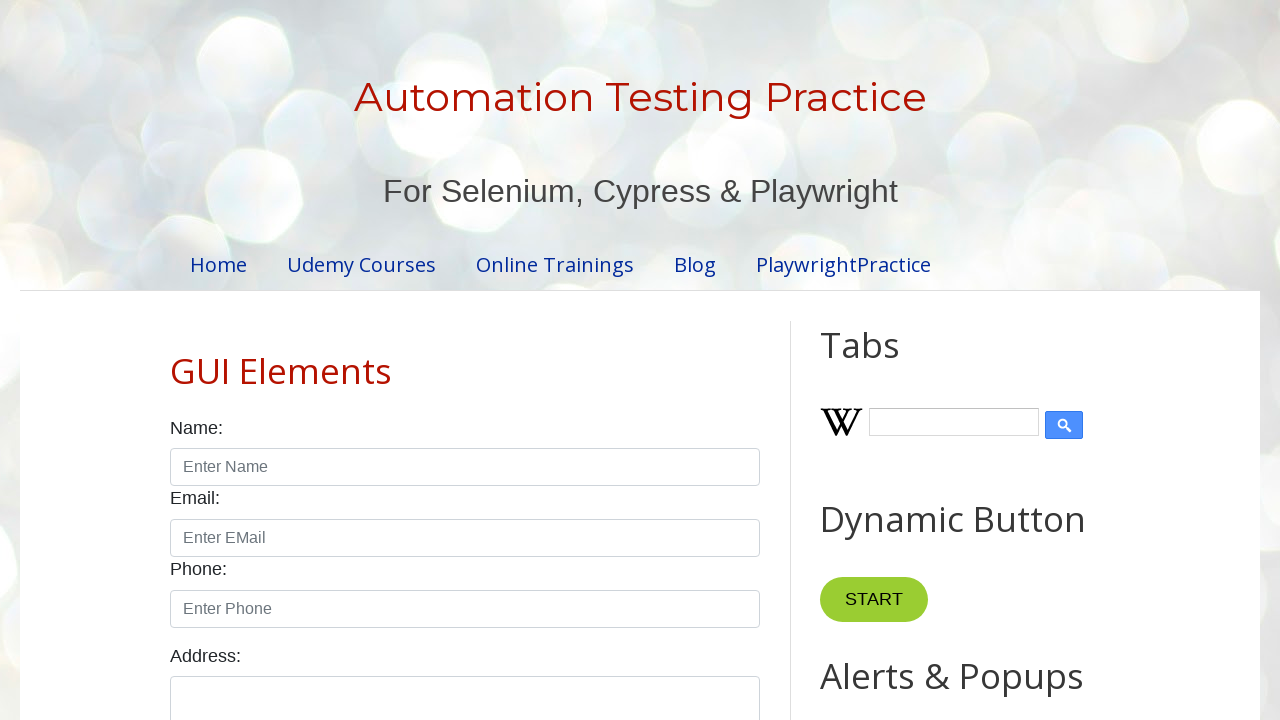

Located copy text button element
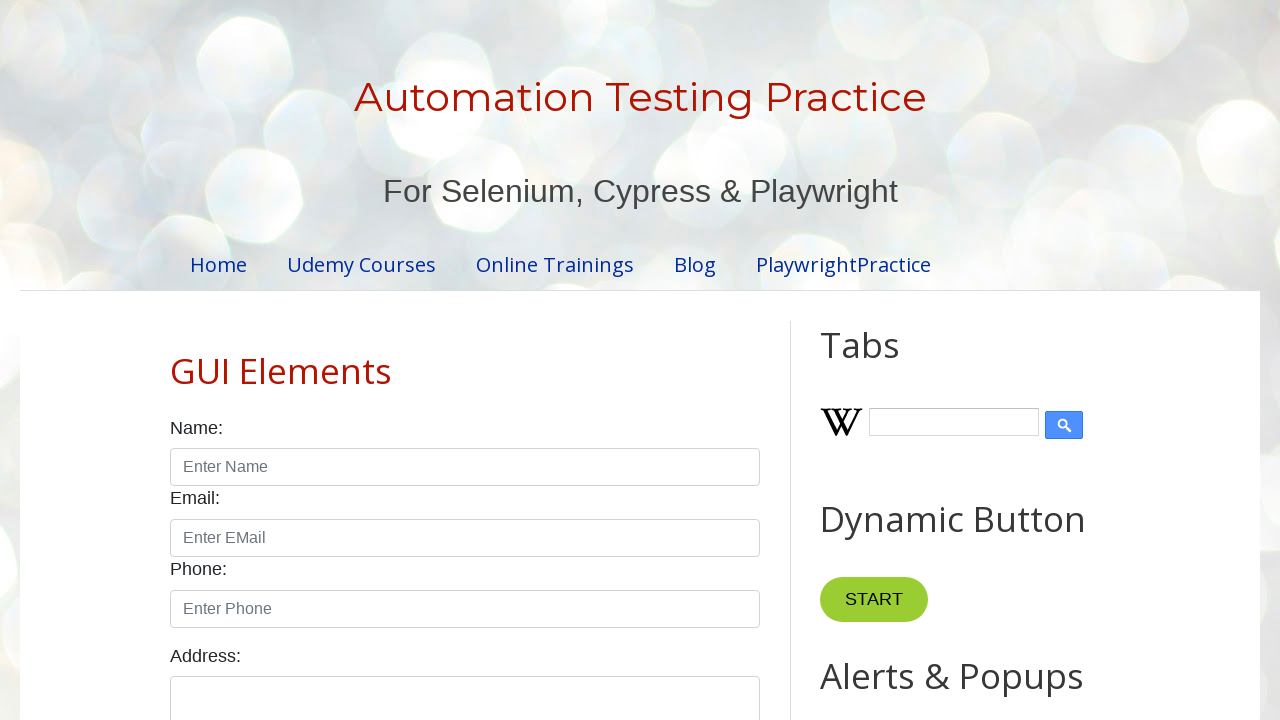

Double-clicked the copy text button at (885, 360) on xpath=//*[@id='HTML10']/div[1]/button
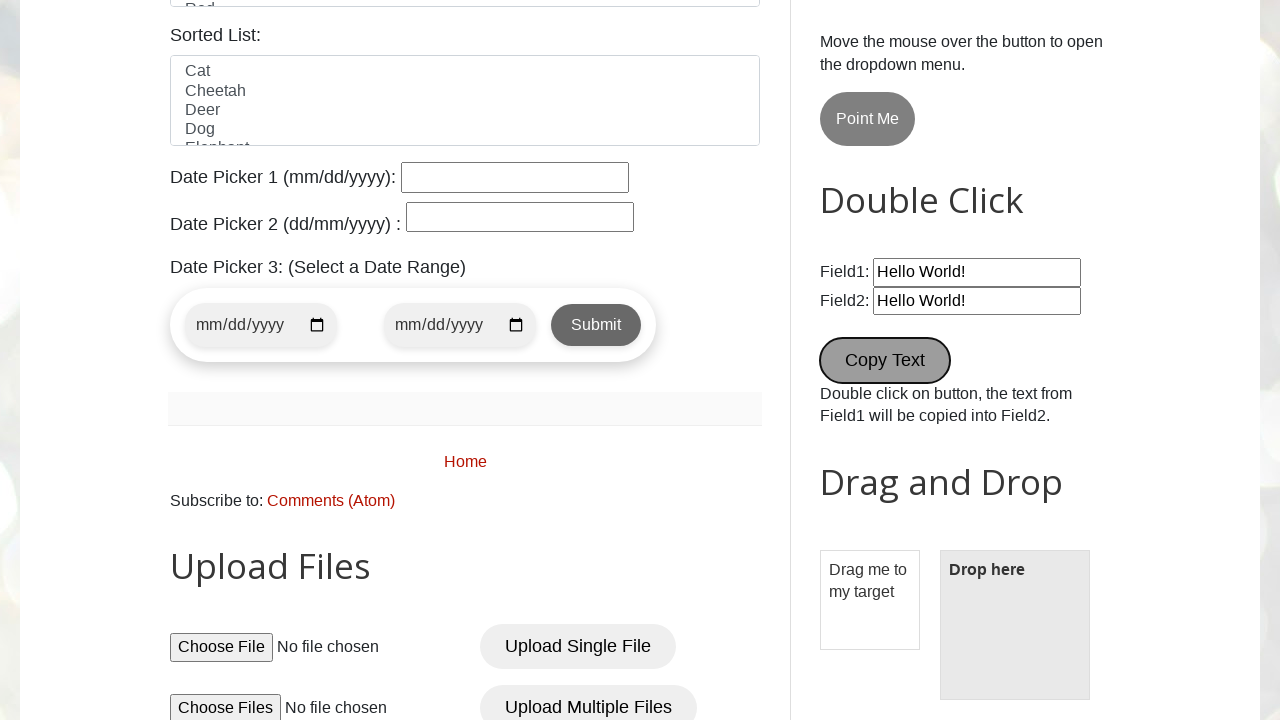

Waited 5 seconds to observe double-click effect
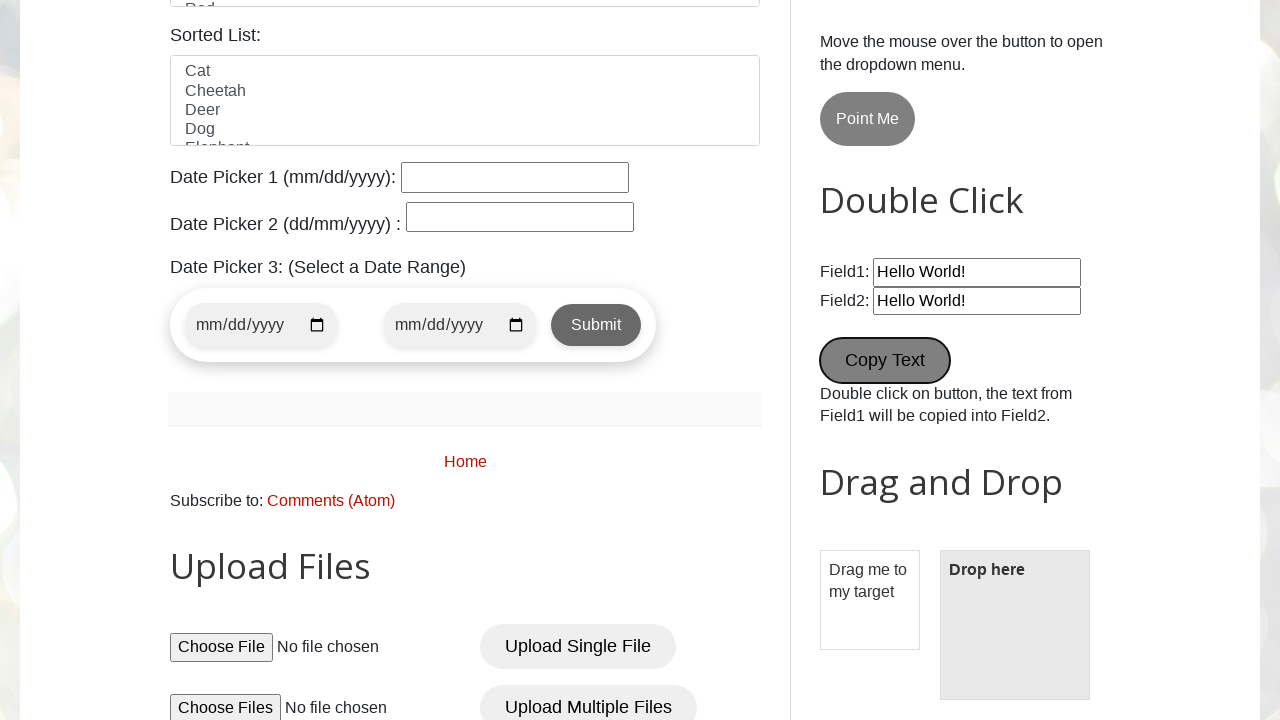

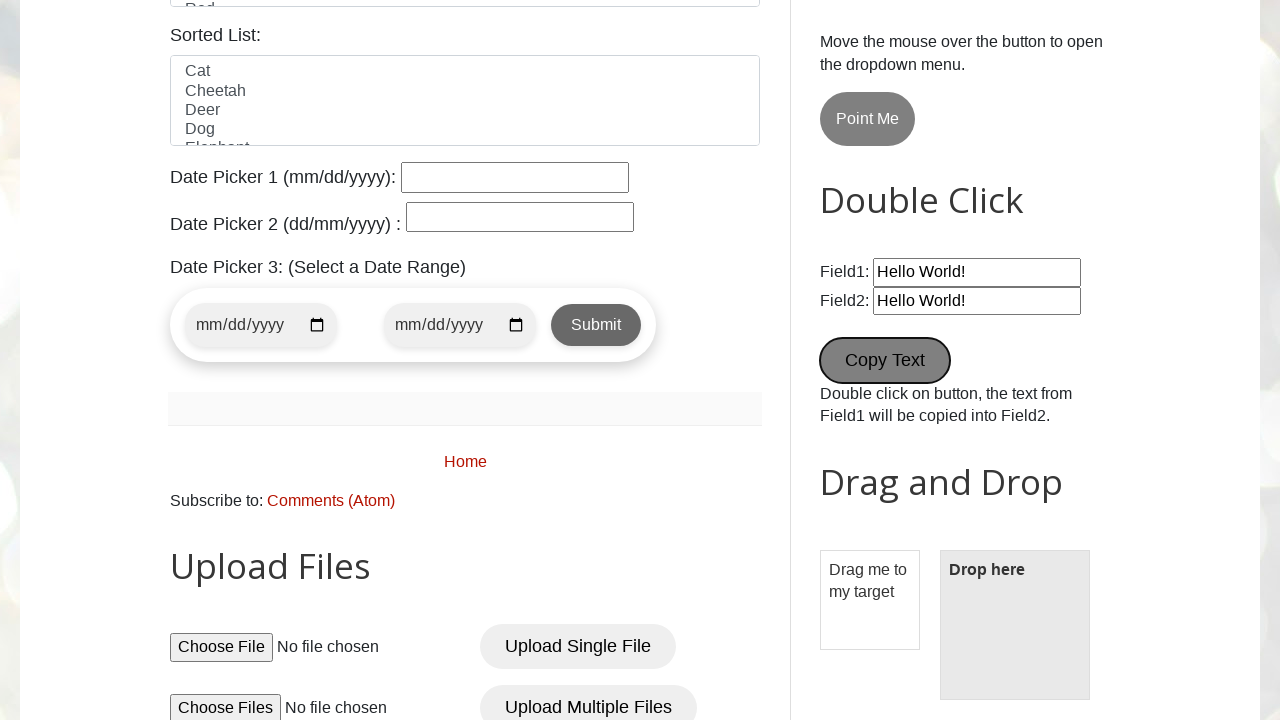